Tests opening a new window and switching to it by clicking a button

Starting URL: https://demoqa.com/browser-windows

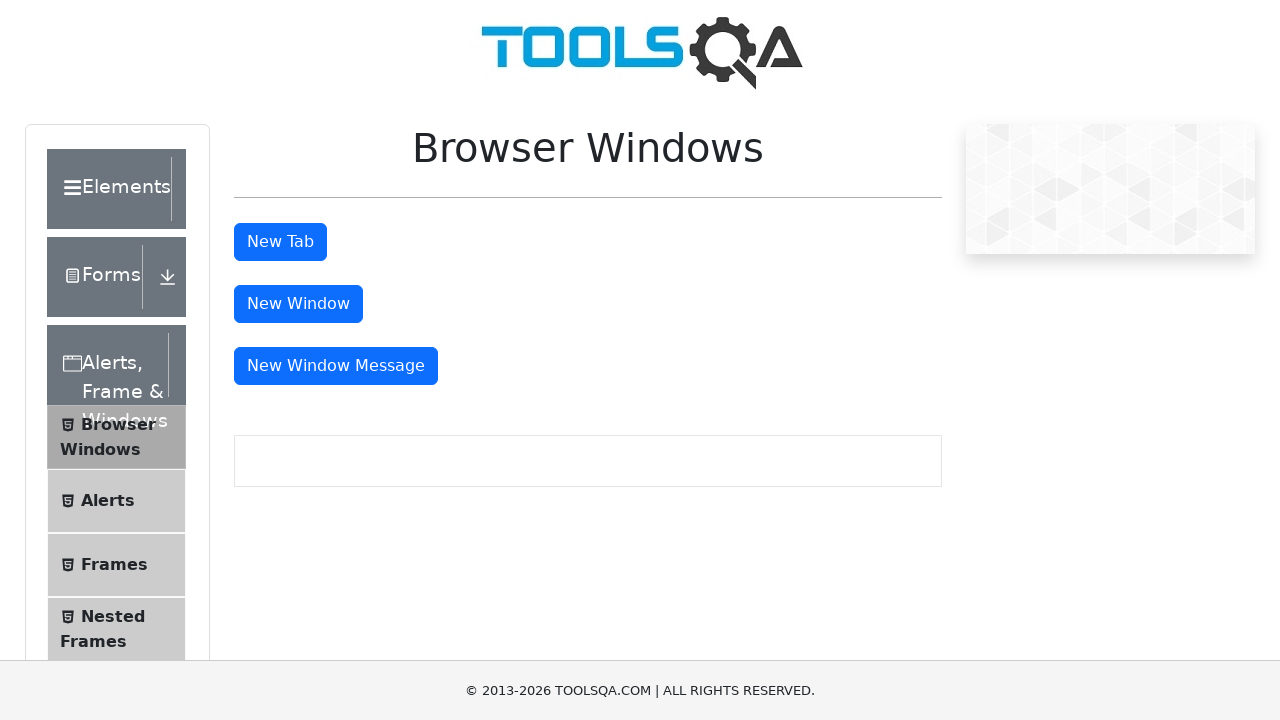

Clicked button to open new window at (298, 304) on #windowButton
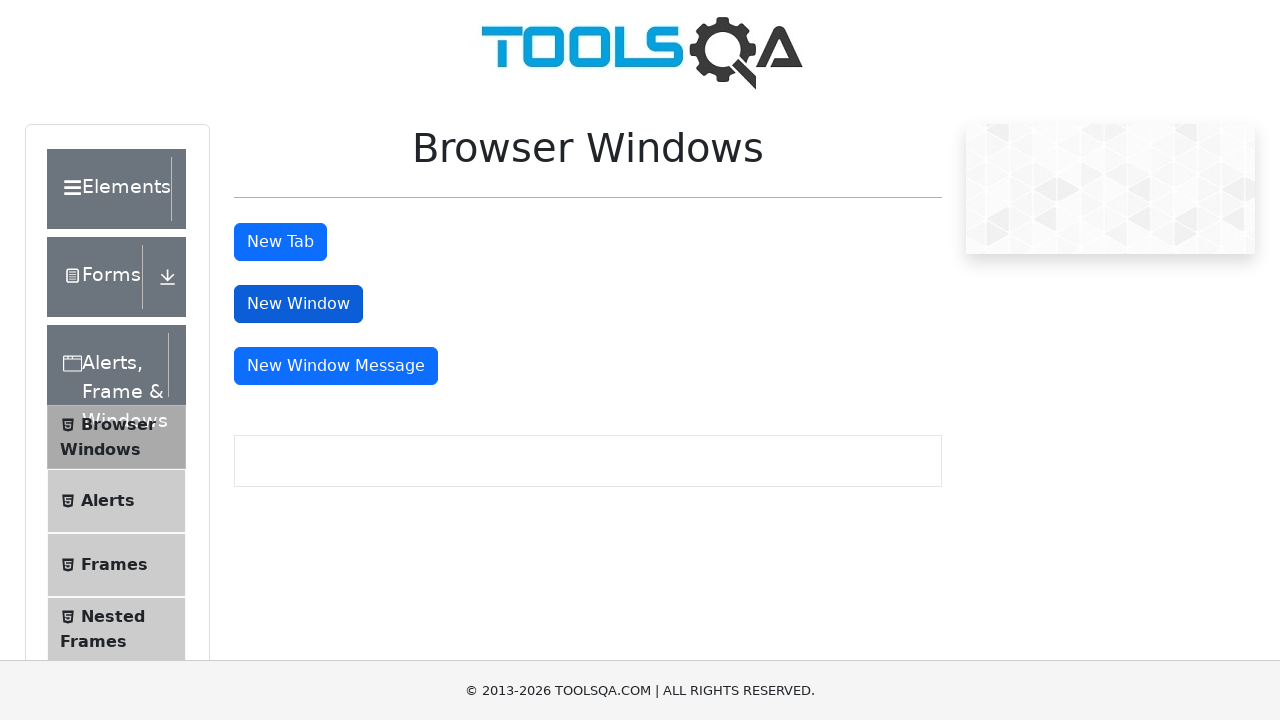

New window opened and captured
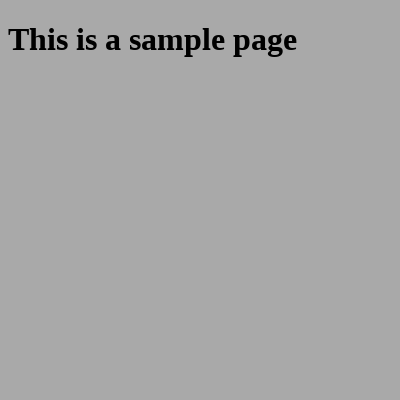

Sample heading element loaded in new window
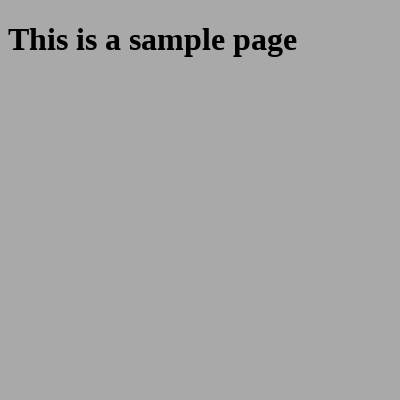

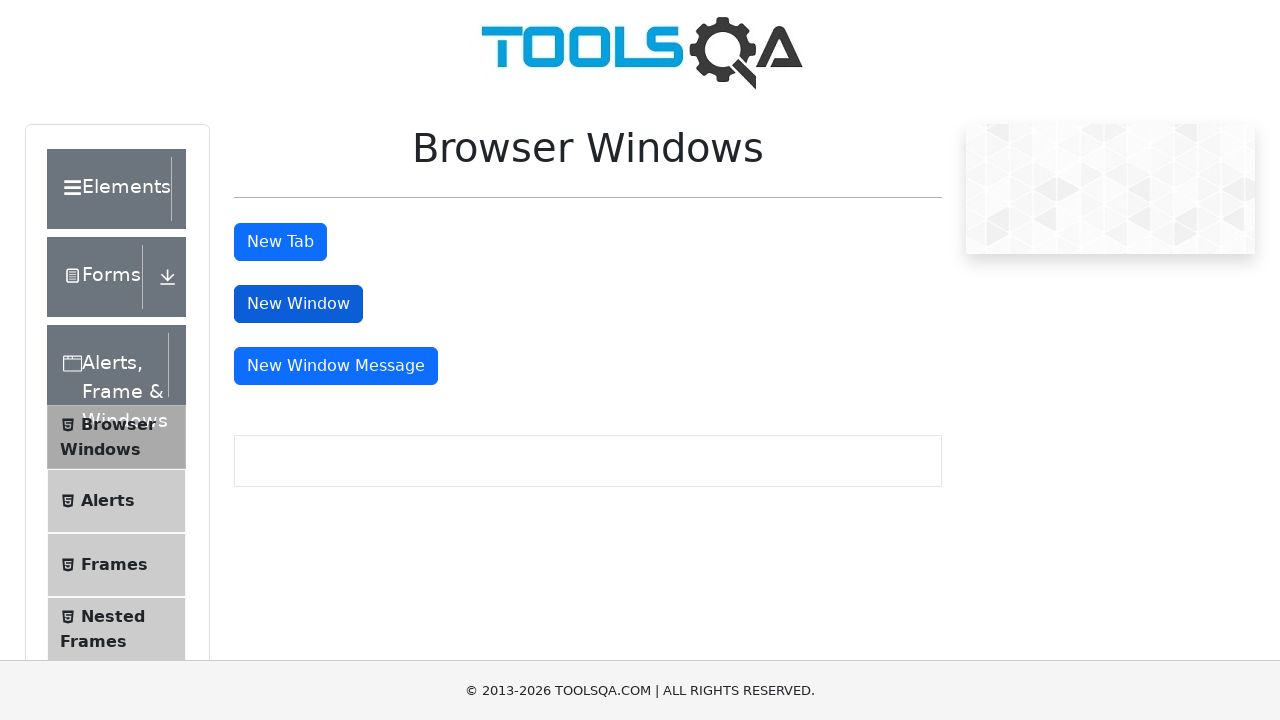